Navigates to a blog website and retrieves the page title

Starting URL: https://not-just-a-tester.blogspot.com/

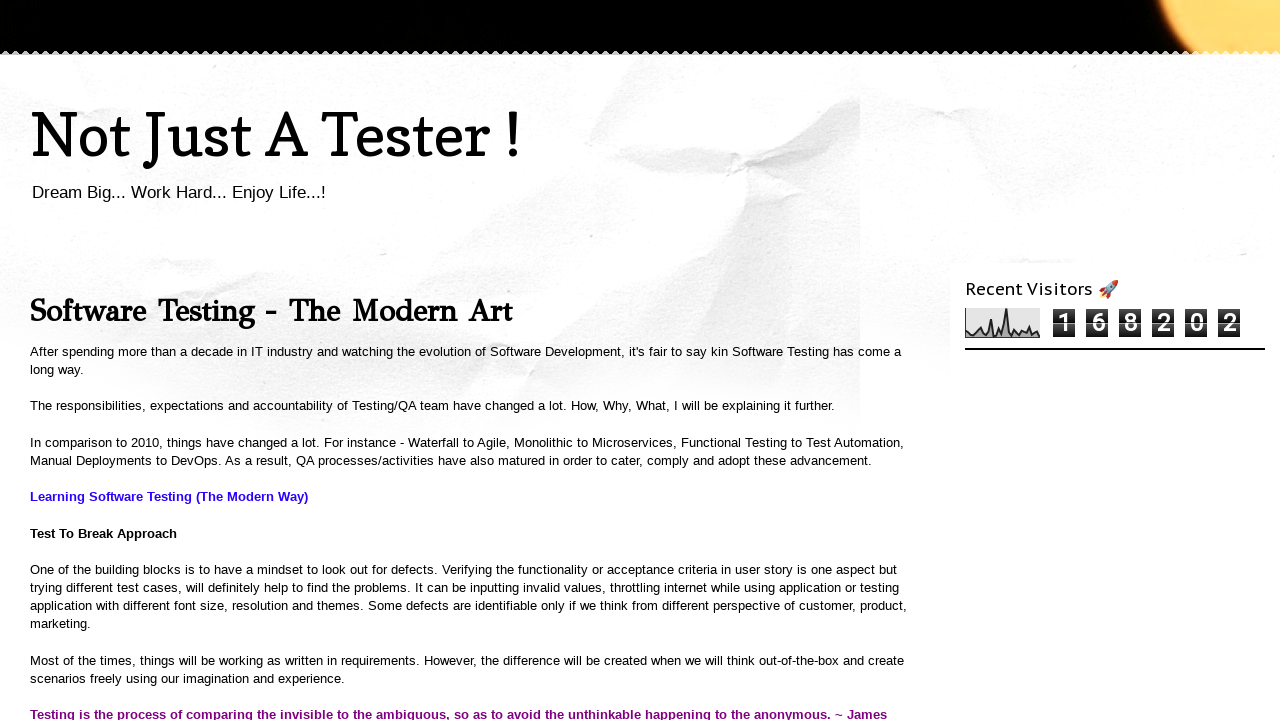

Navigated to https://not-just-a-tester.blogspot.com/
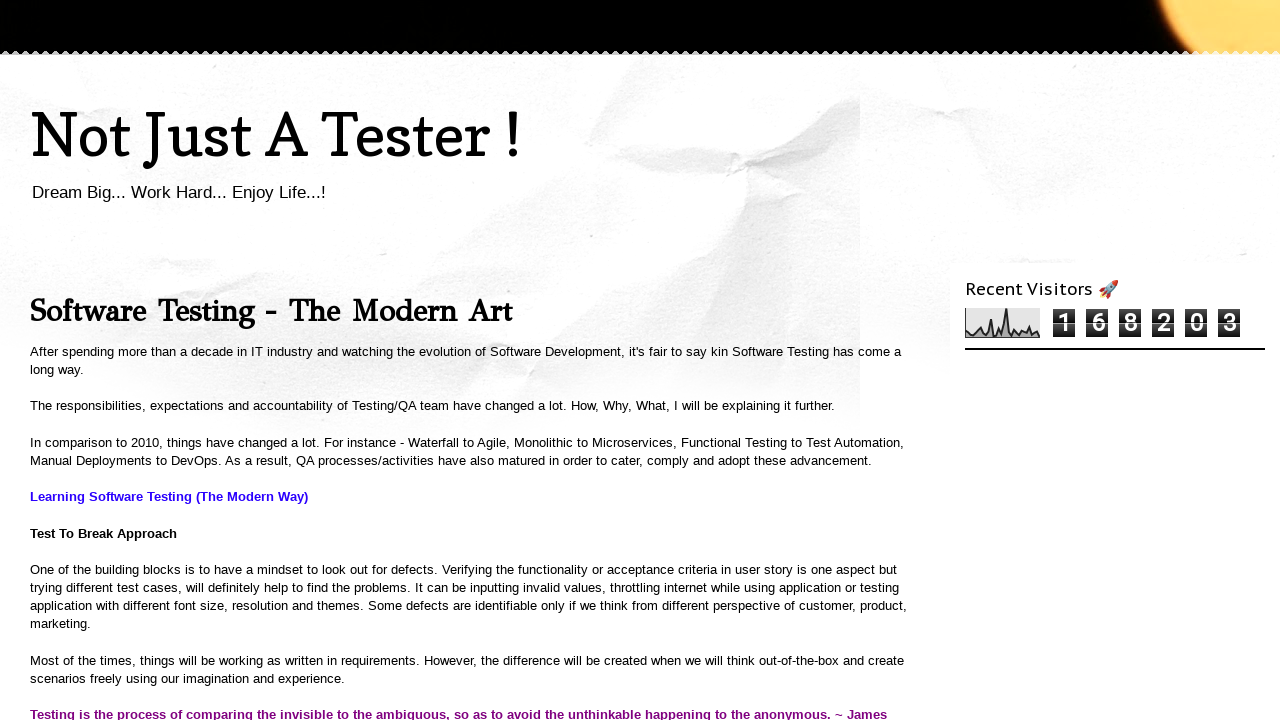

Retrieved page title: Not Just A Tester !
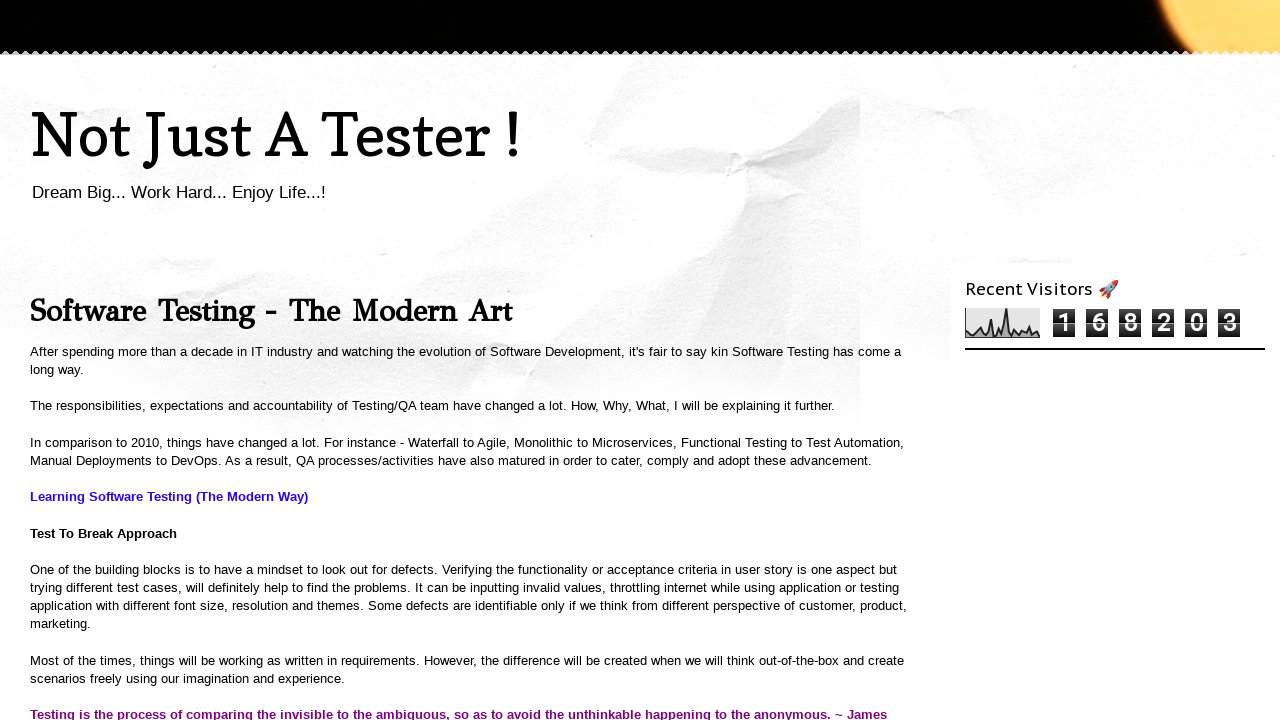

Printed page title to console
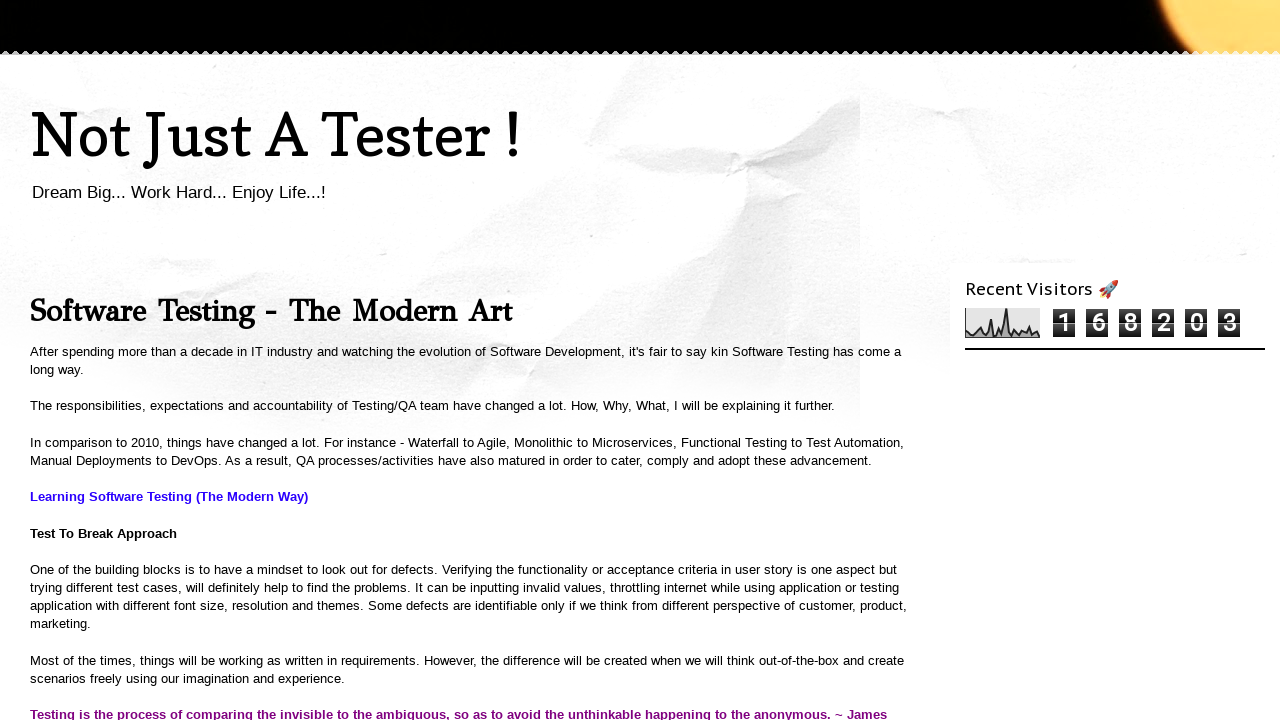

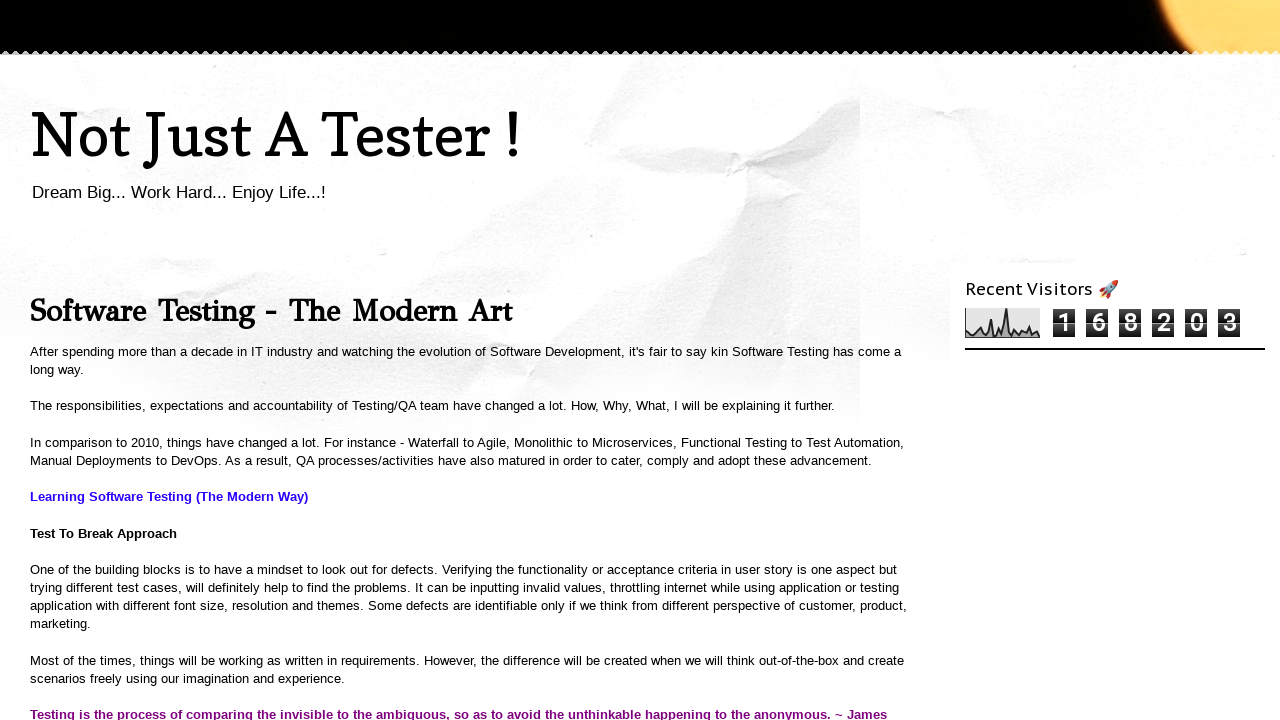